Navigates to Meijer product pages and verifies that product information loads correctly, checking for sale price elements on the page.

Starting URL: https://www.meijer.com/shopping/product/boston-warehouse-figural-mug-burger-18oz/2660220593.html

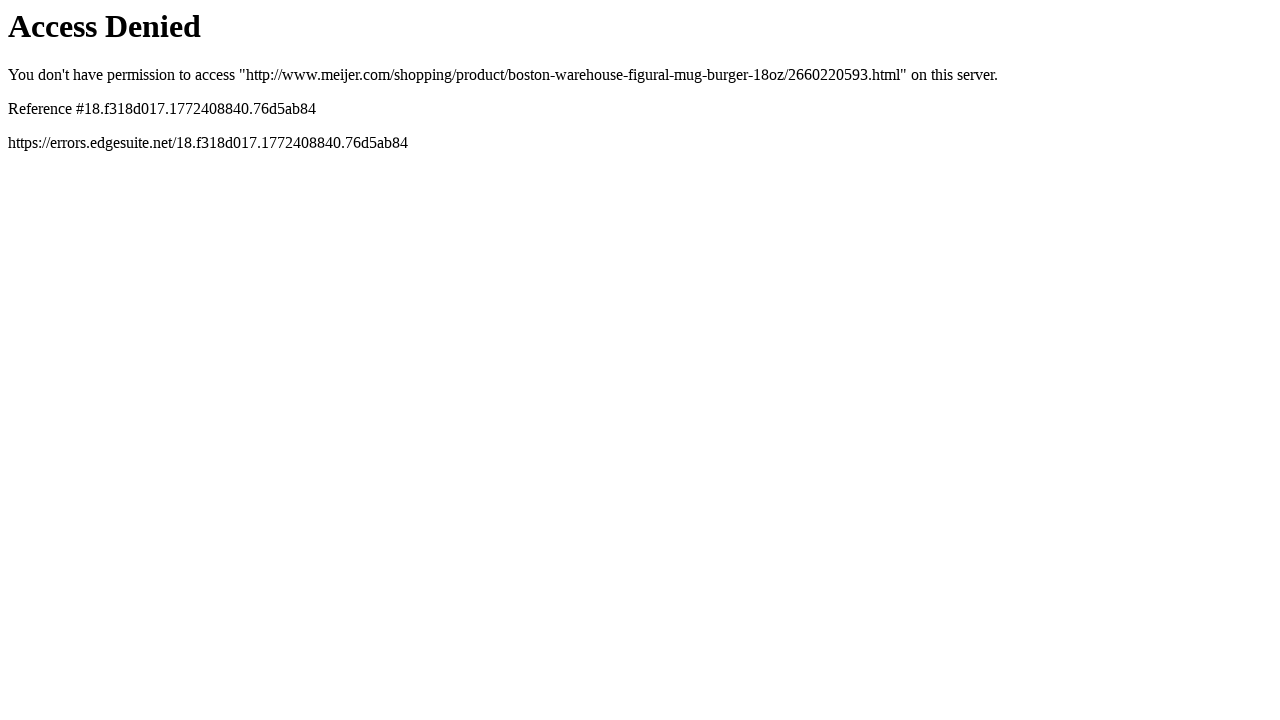

Sale price element not found on first product page (item may not be on sale)
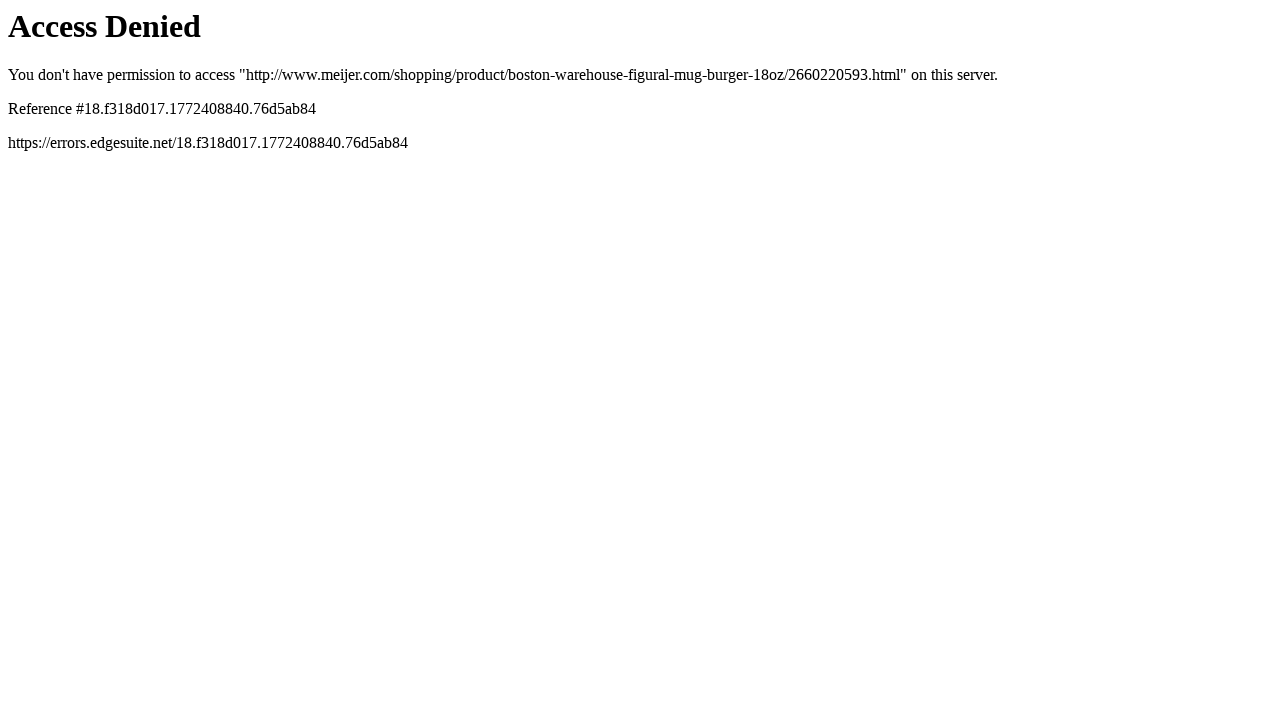

Navigated to second product page (Lindt Lindor chocolates)
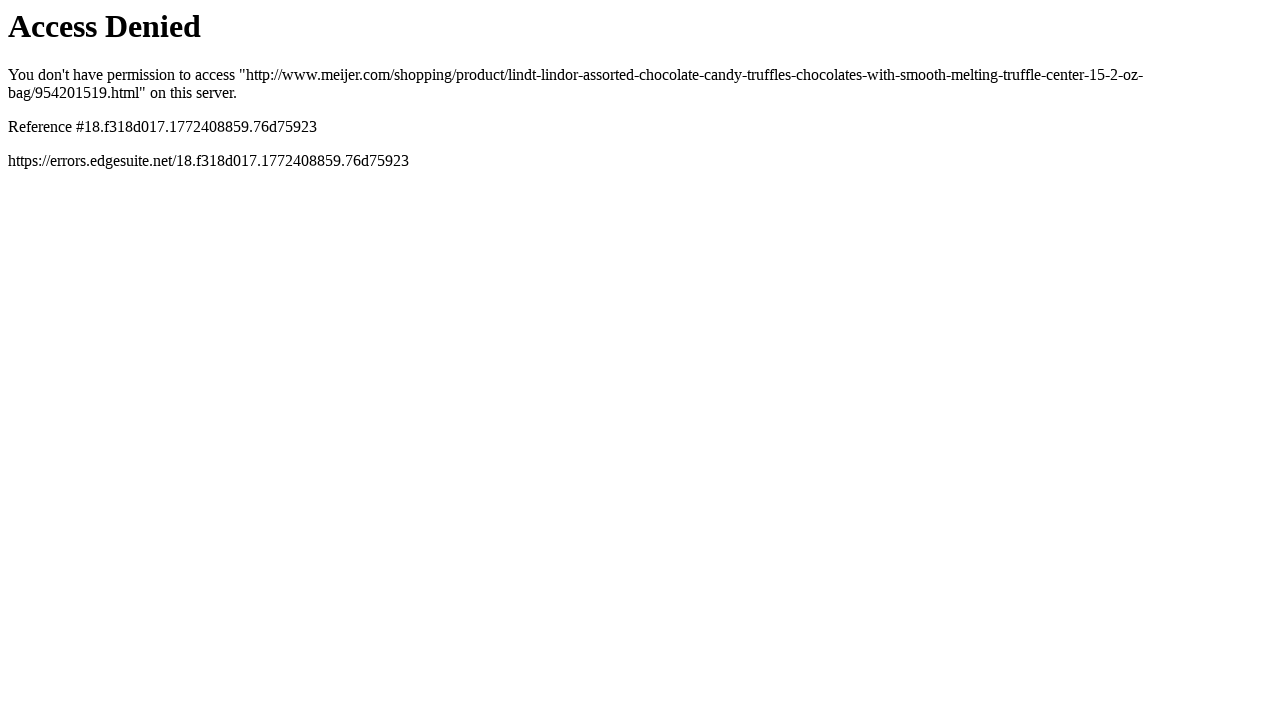

Sale price element not found on second product page (item may not be on sale)
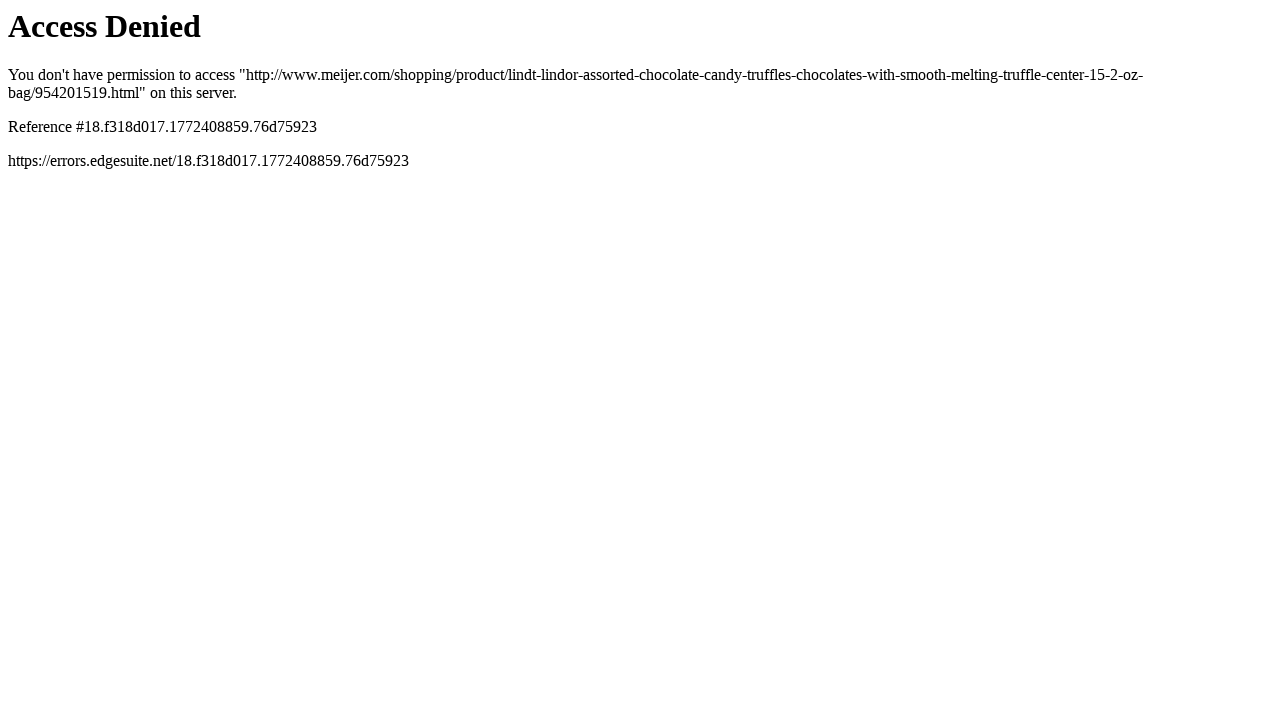

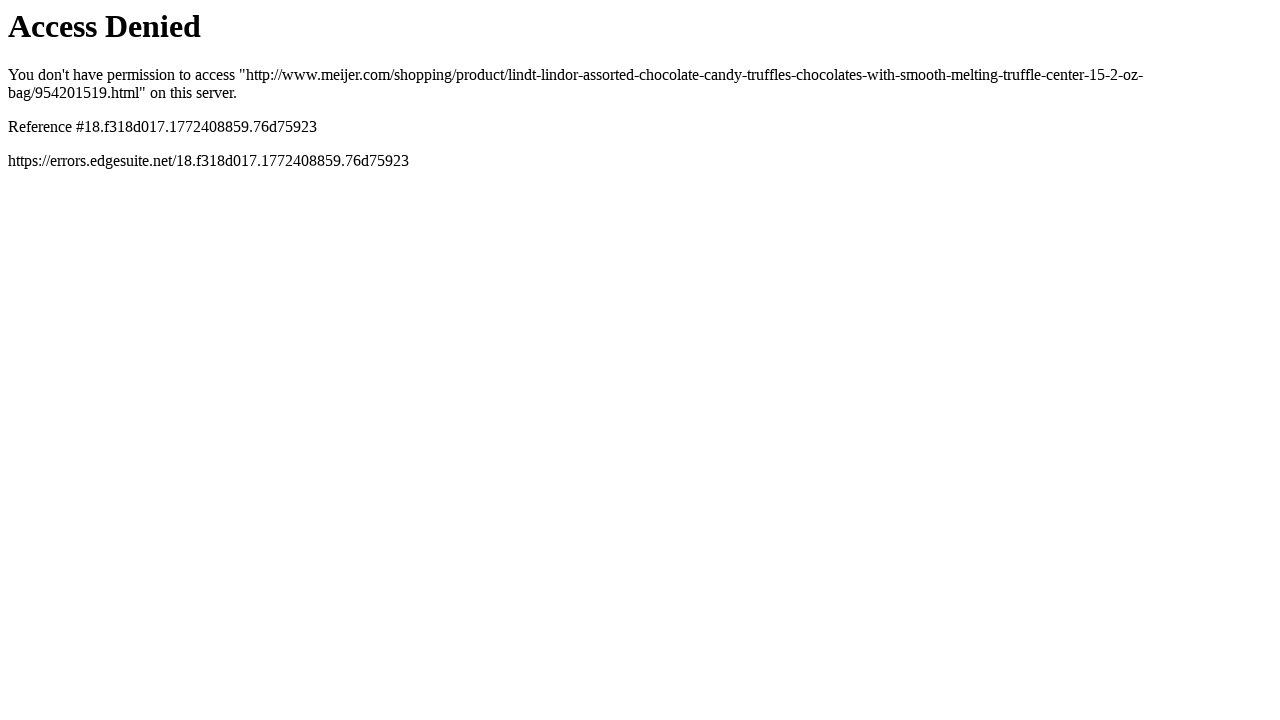